Navigates to 888 Casino website and checks the page title content

Starting URL: http://www.888casino.com

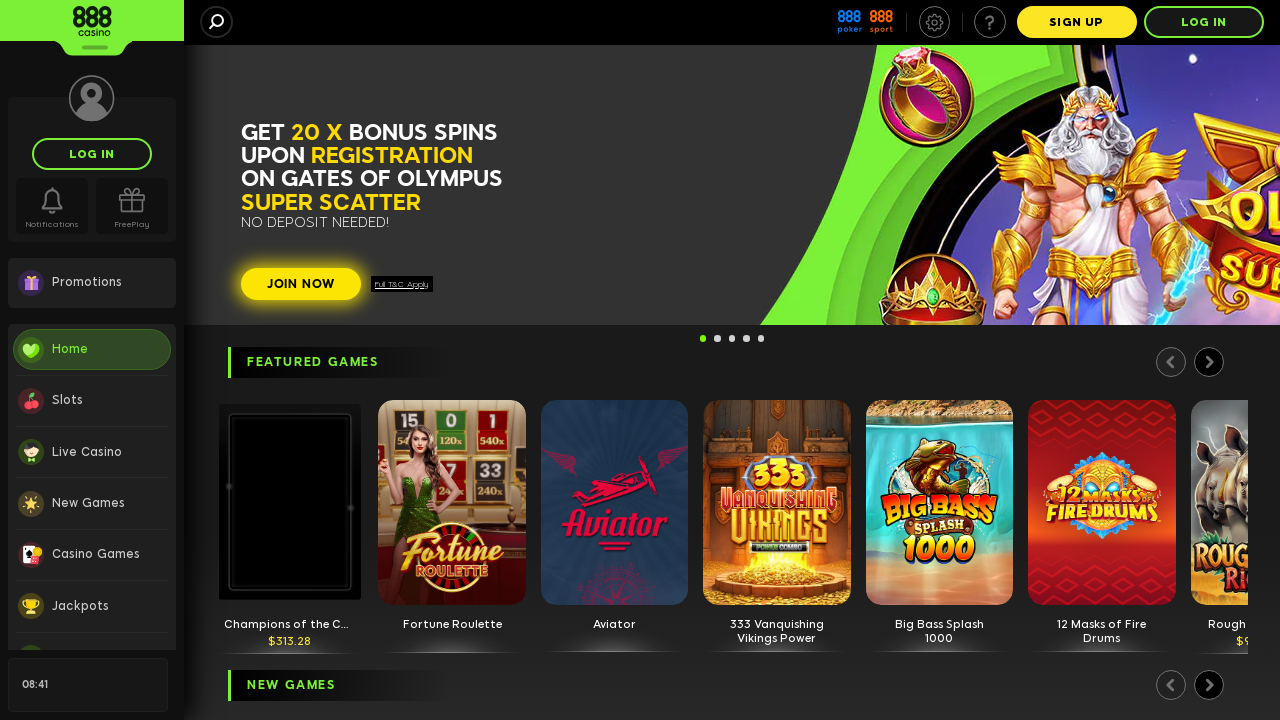

Waited for page to load (domcontentloaded state)
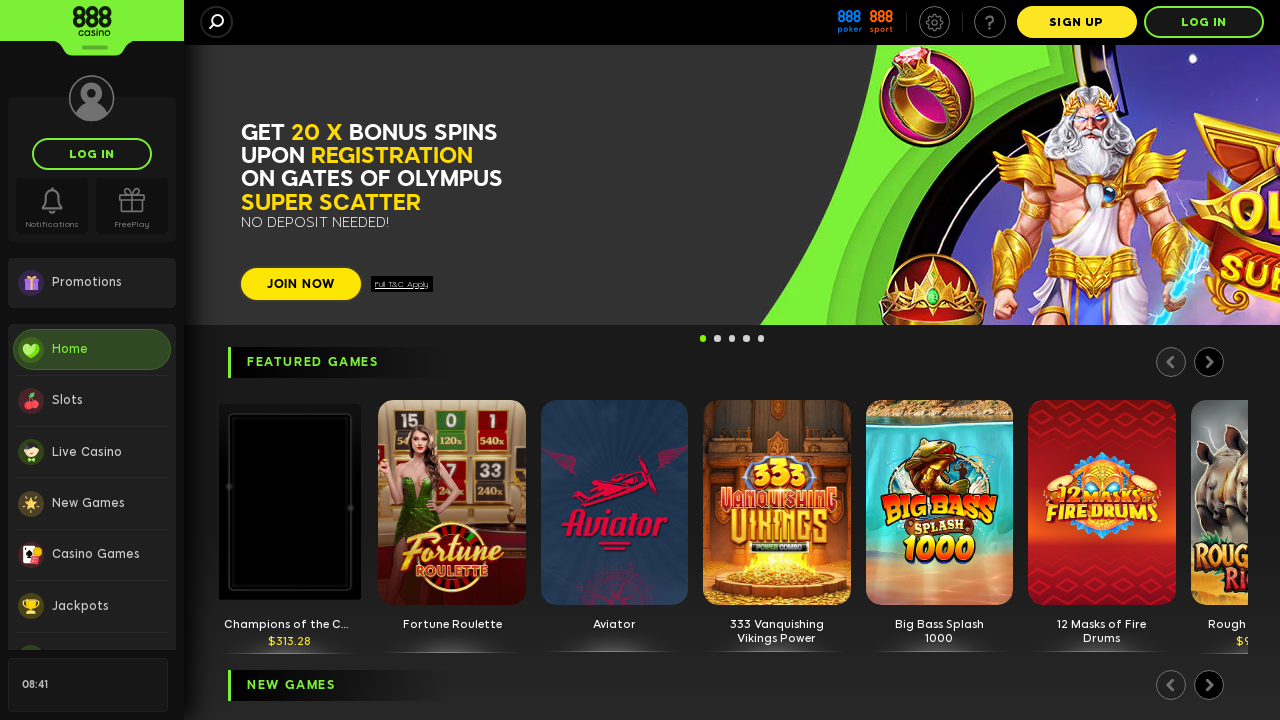

Retrieved page title: Online Casino | Play Casino Online Games | 888 Casino
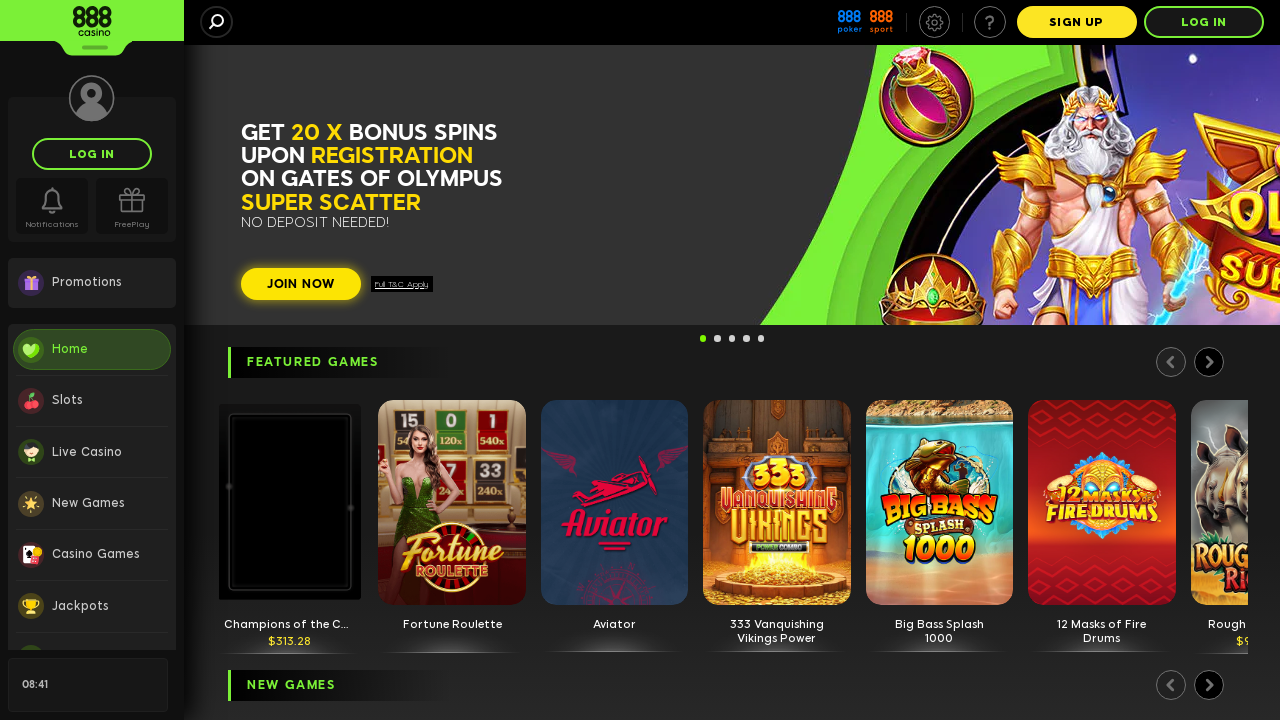

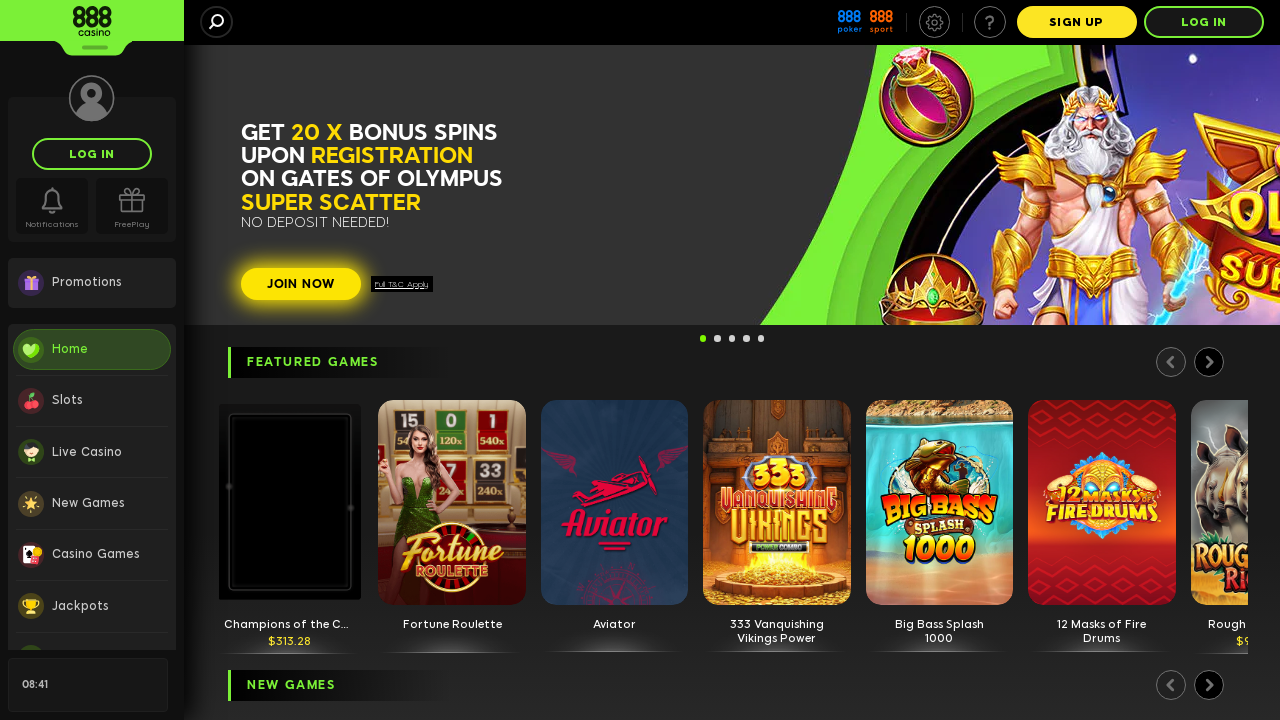